Tests clicking a home link that opens a new tab, then switches to the new tab and verifies the URL is the homepage

Starting URL: https://demoqa.com/links

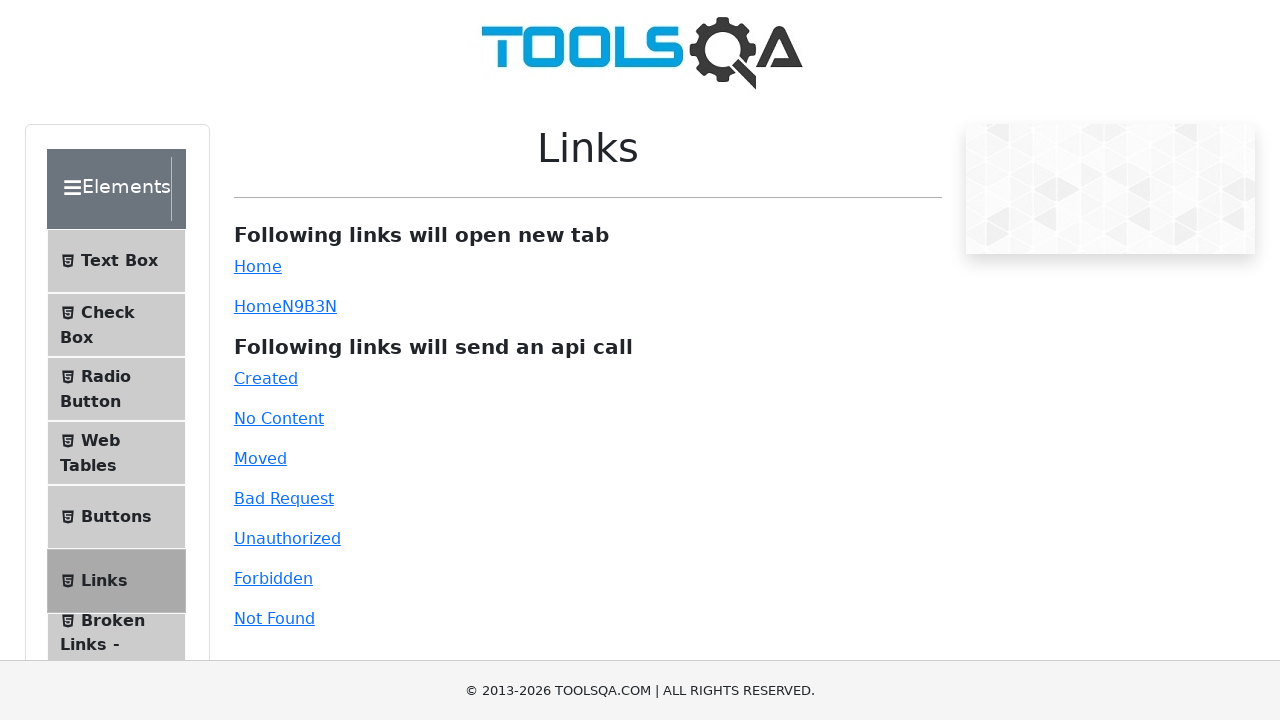

Scrolled down the page by 1000px to reveal the home link
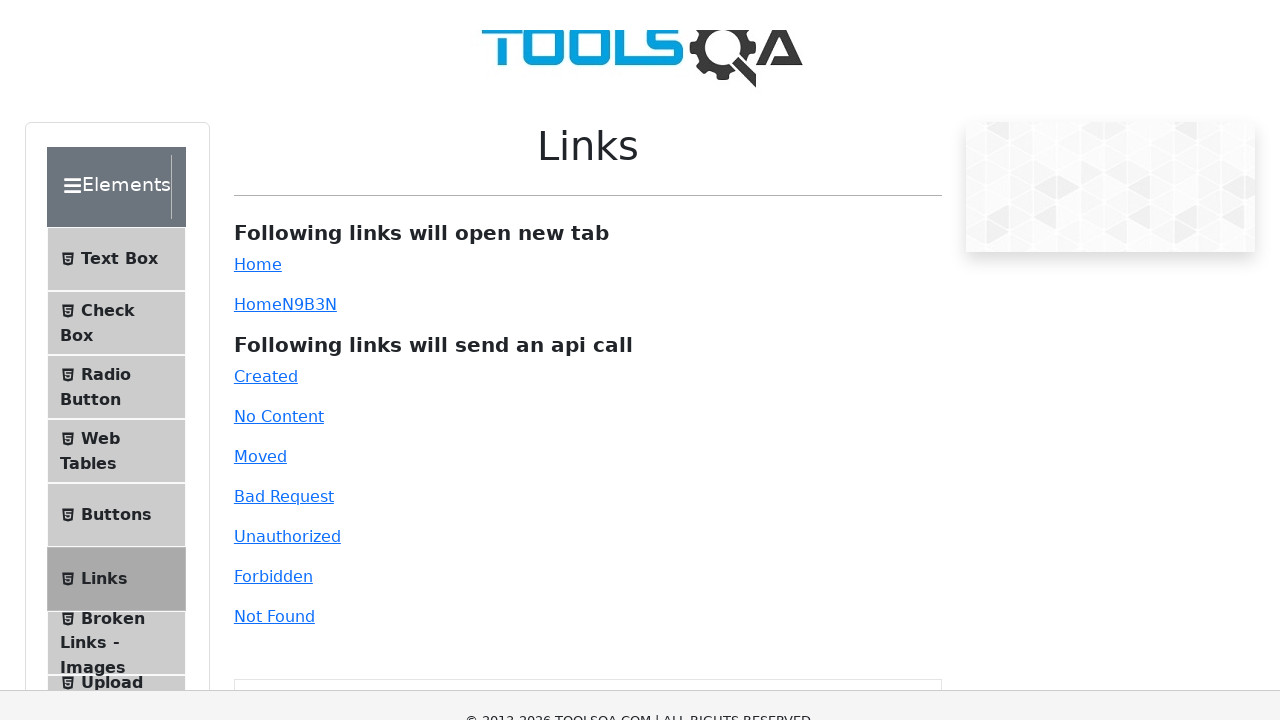

Clicked the home link that opens in a new tab at (258, 10) on #simpleLink
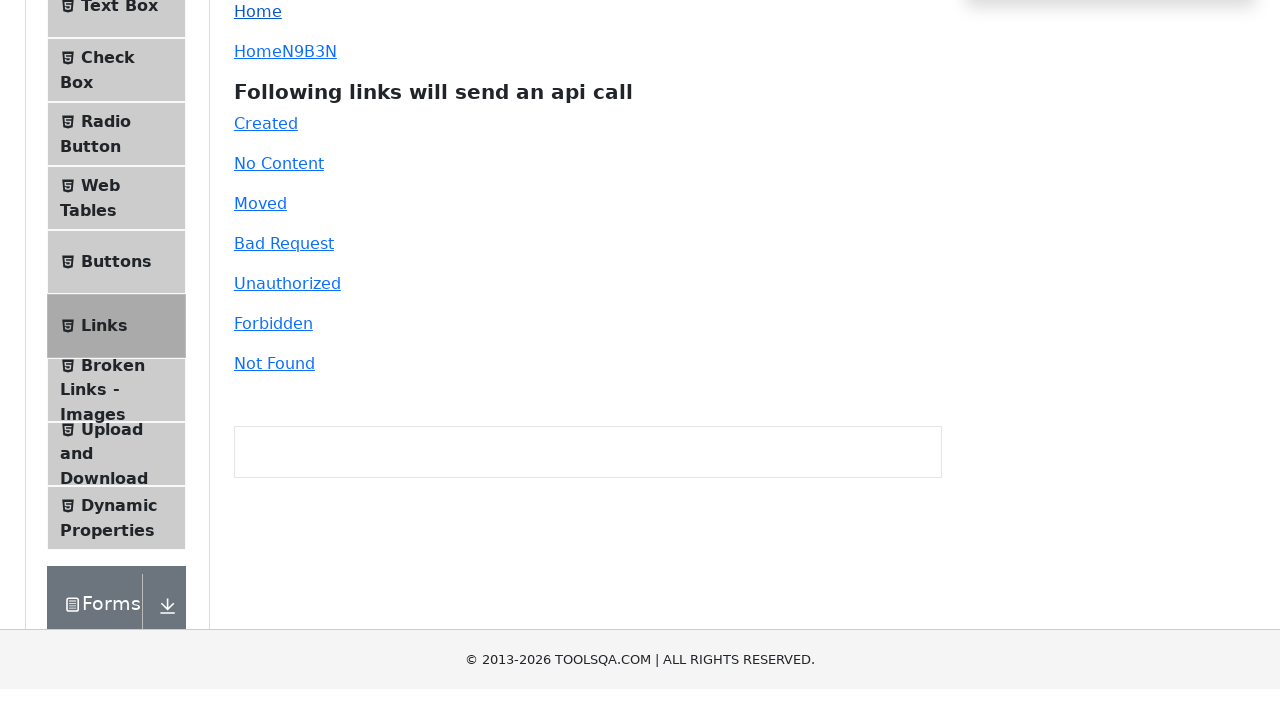

Captured the new page/tab that was opened
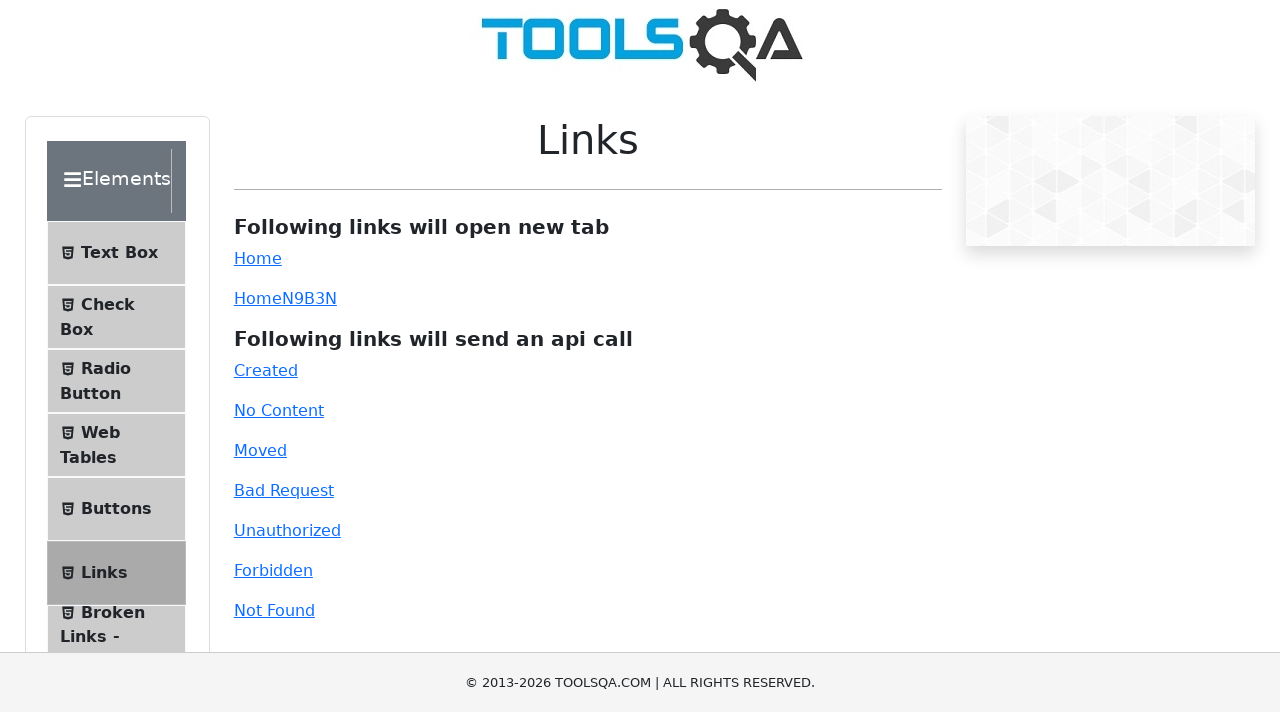

New page loaded successfully
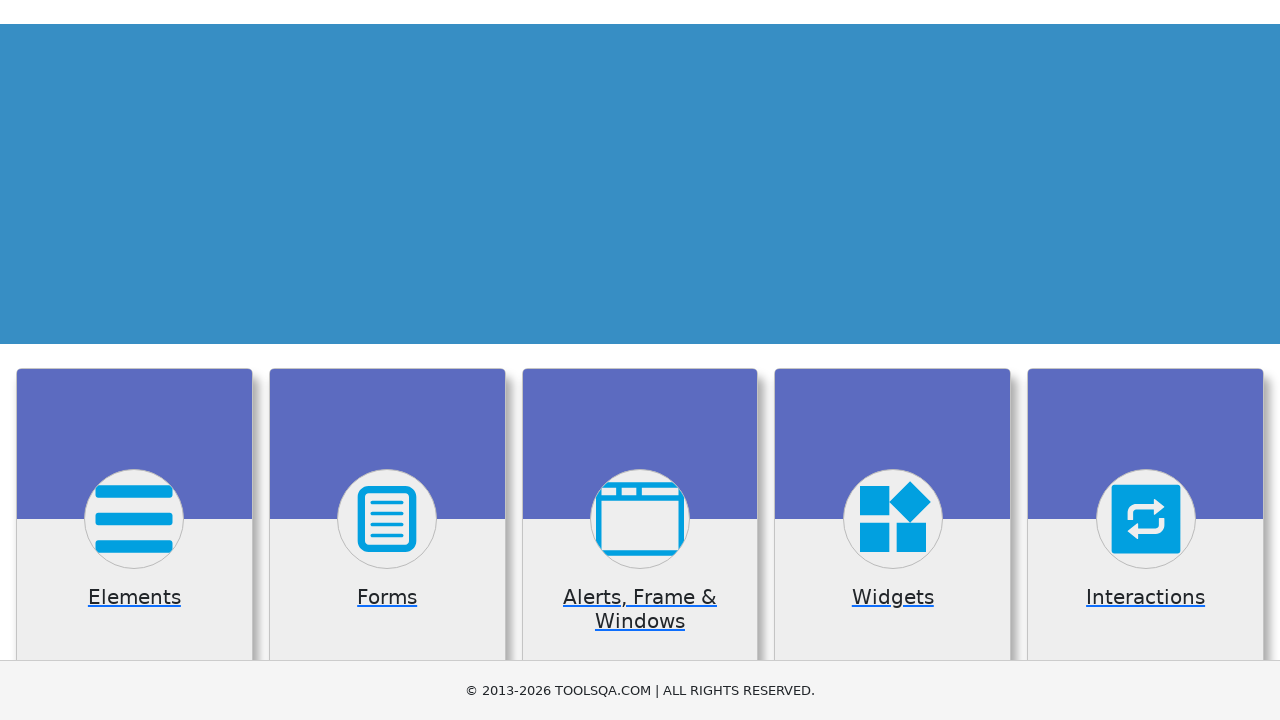

Verified that new page URL is https://demoqa.com/ (homepage)
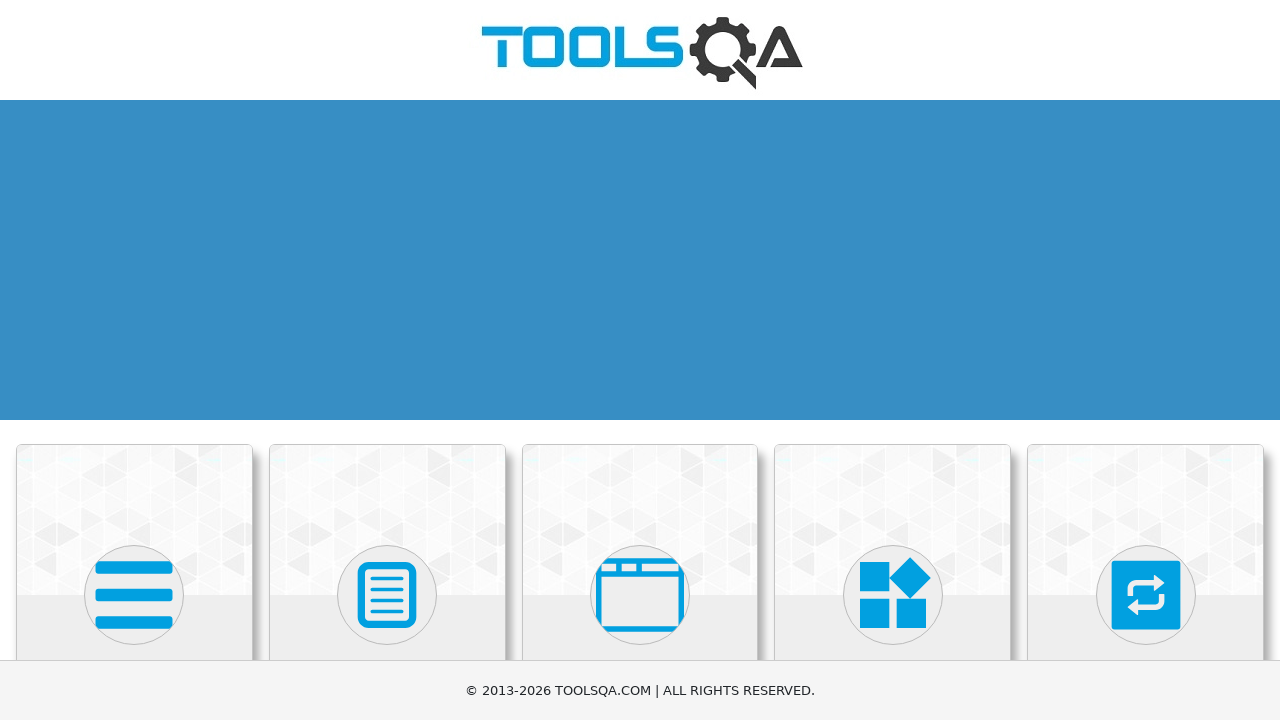

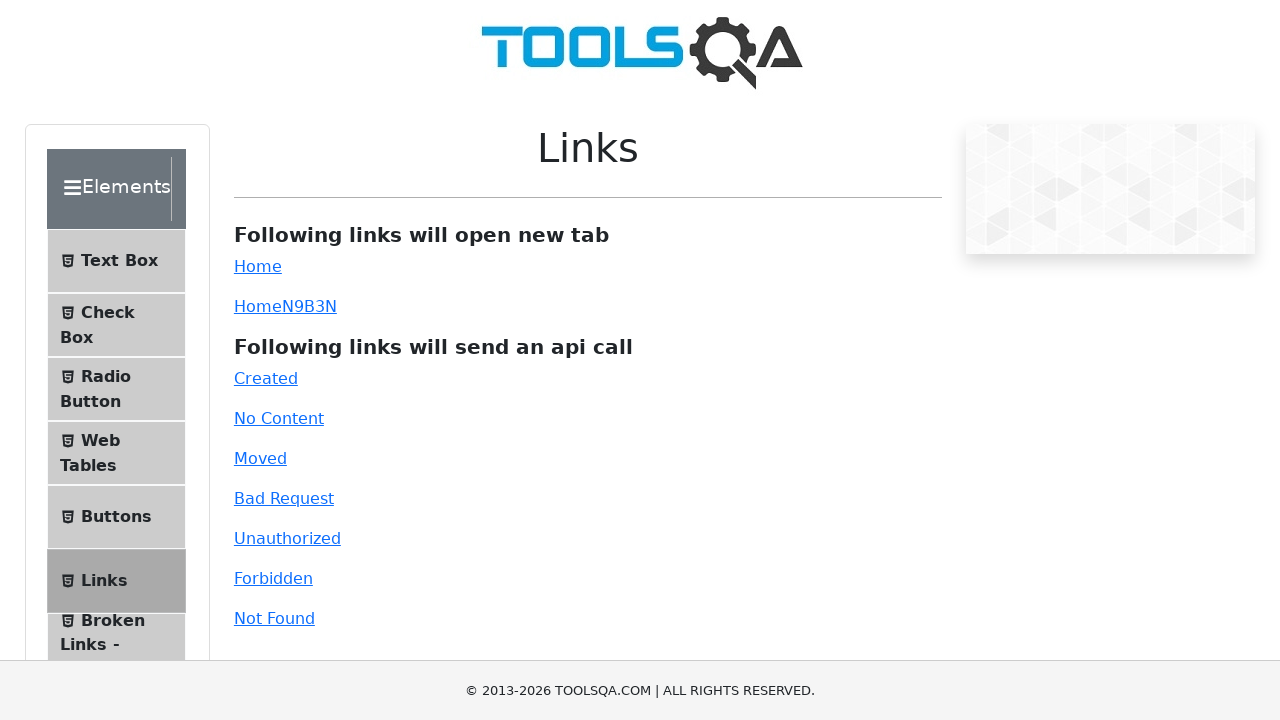